Tests adding multiple todos and removing all of them, verifying 0 todos remain

Starting URL: https://demo.playwright.dev/todomvc/#/

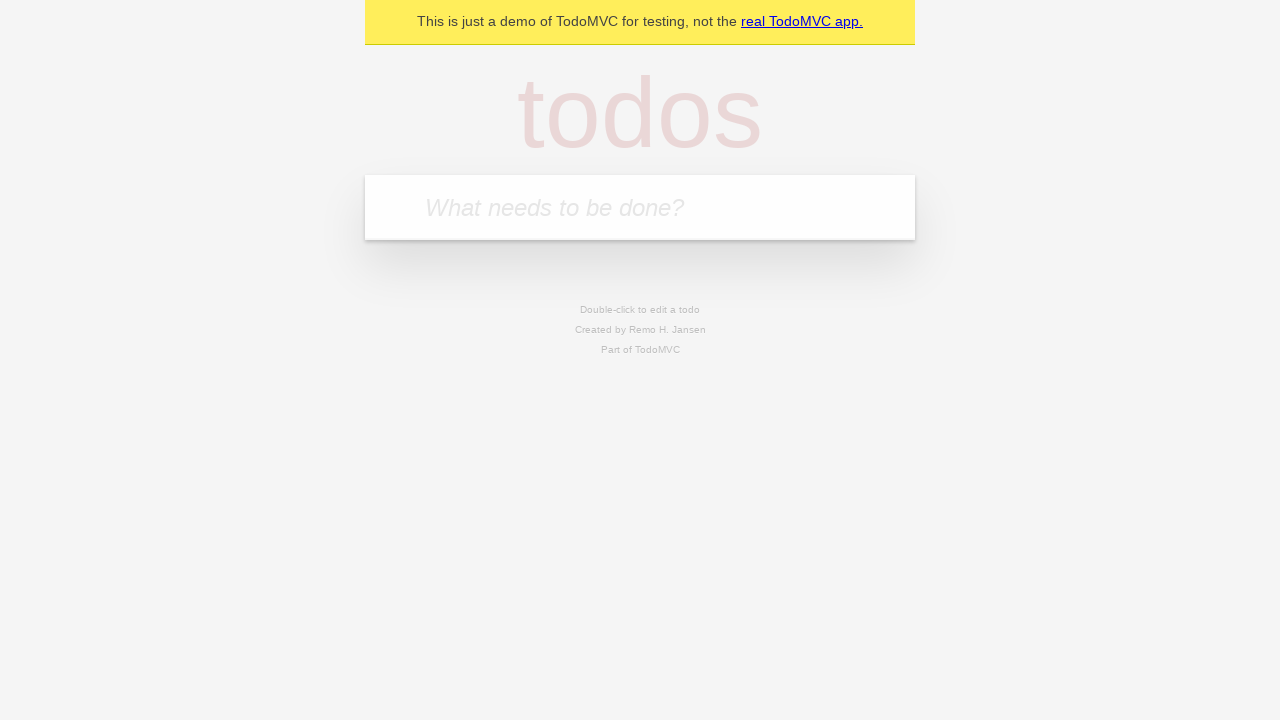

Filled input field with 'Buy groceries' on input.new-todo
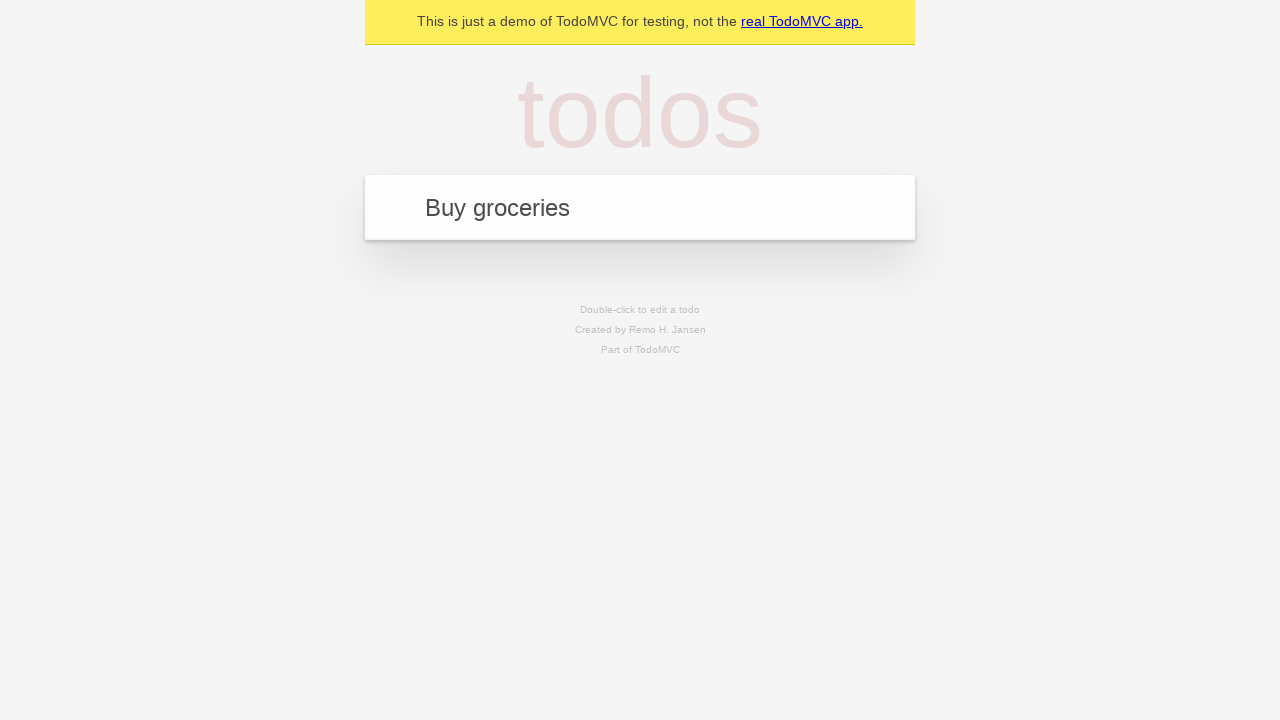

Pressed Enter to add 'Buy groceries' todo on input.new-todo
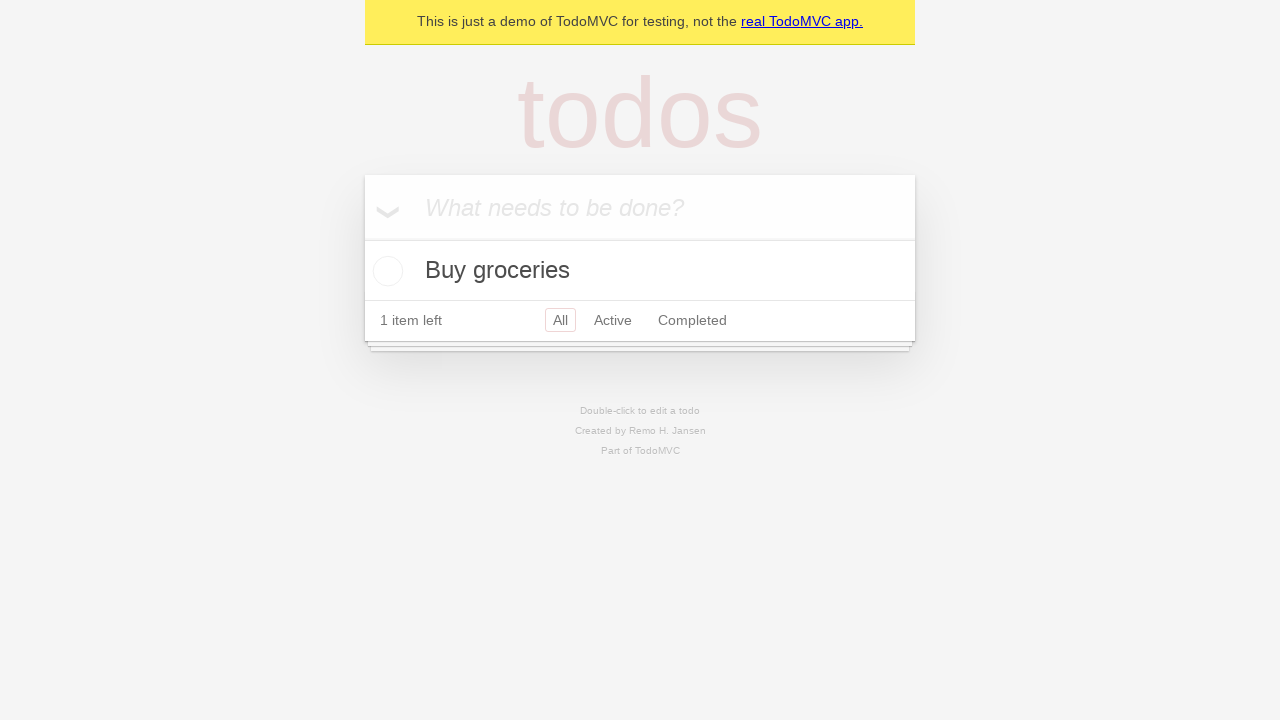

Filled input field with 'Go to the gym' on input.new-todo
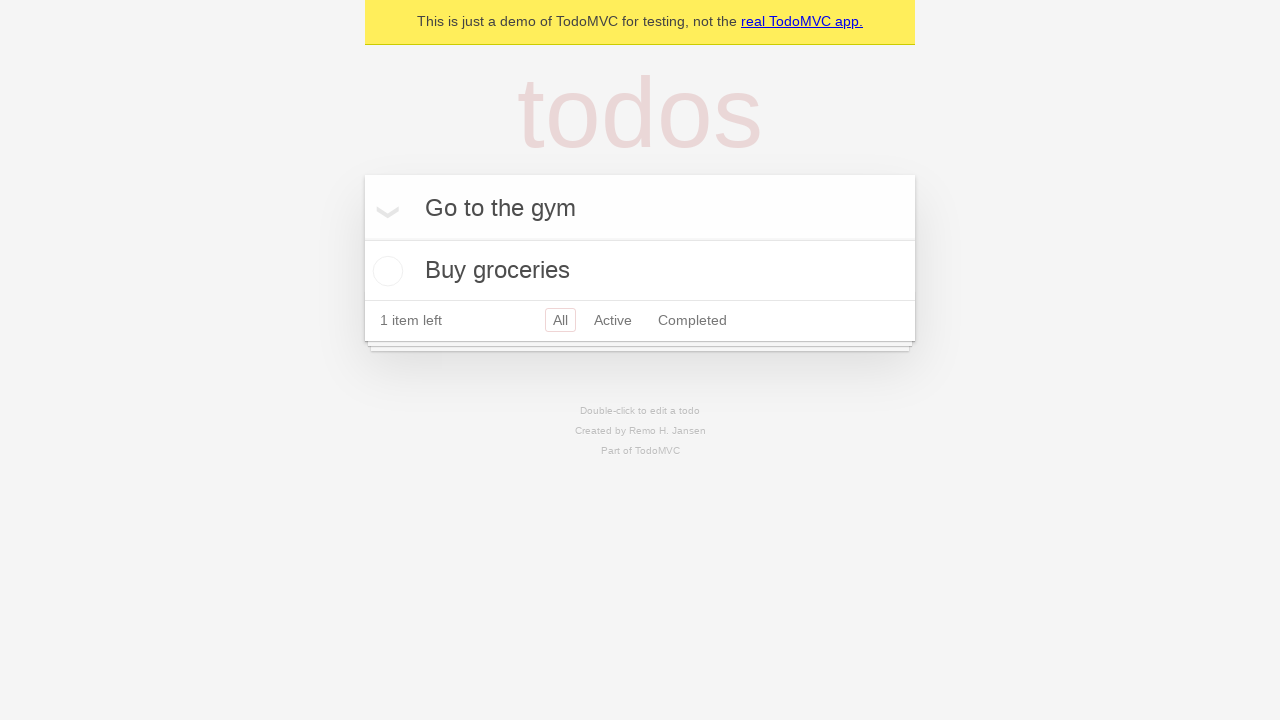

Pressed Enter to add 'Go to the gym' todo on input.new-todo
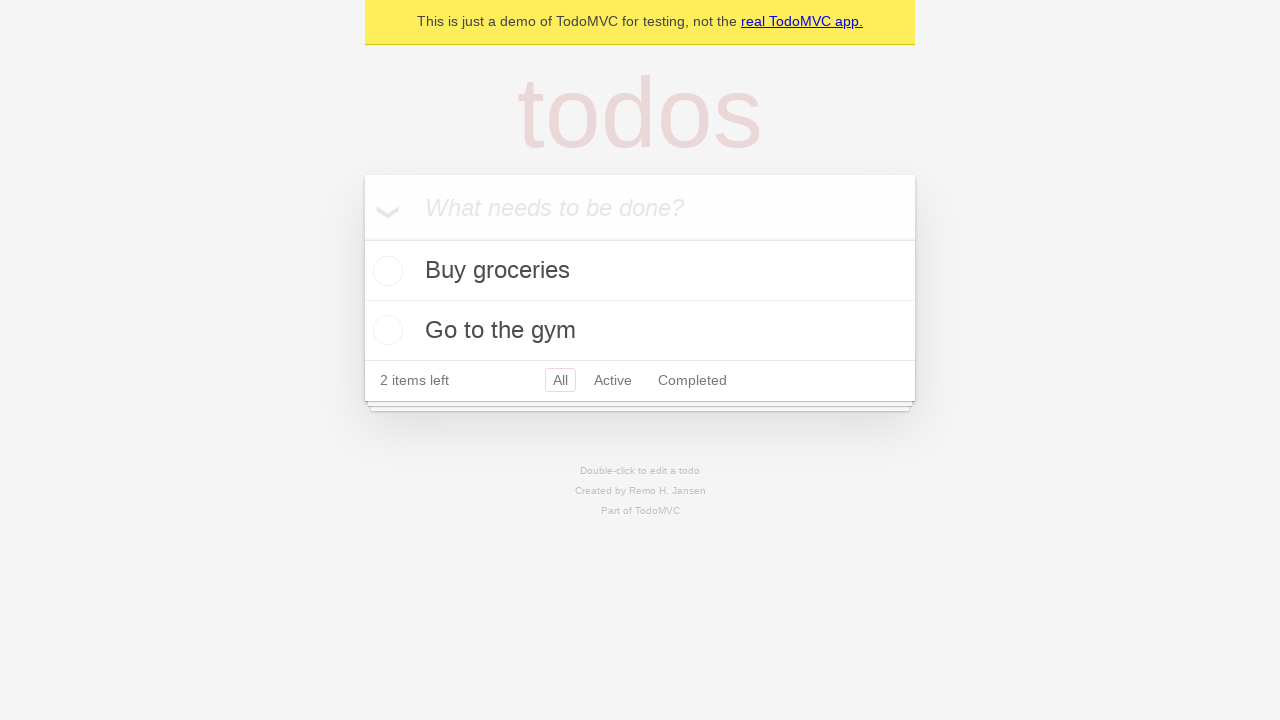

Filled input field with 'Read a book' on input.new-todo
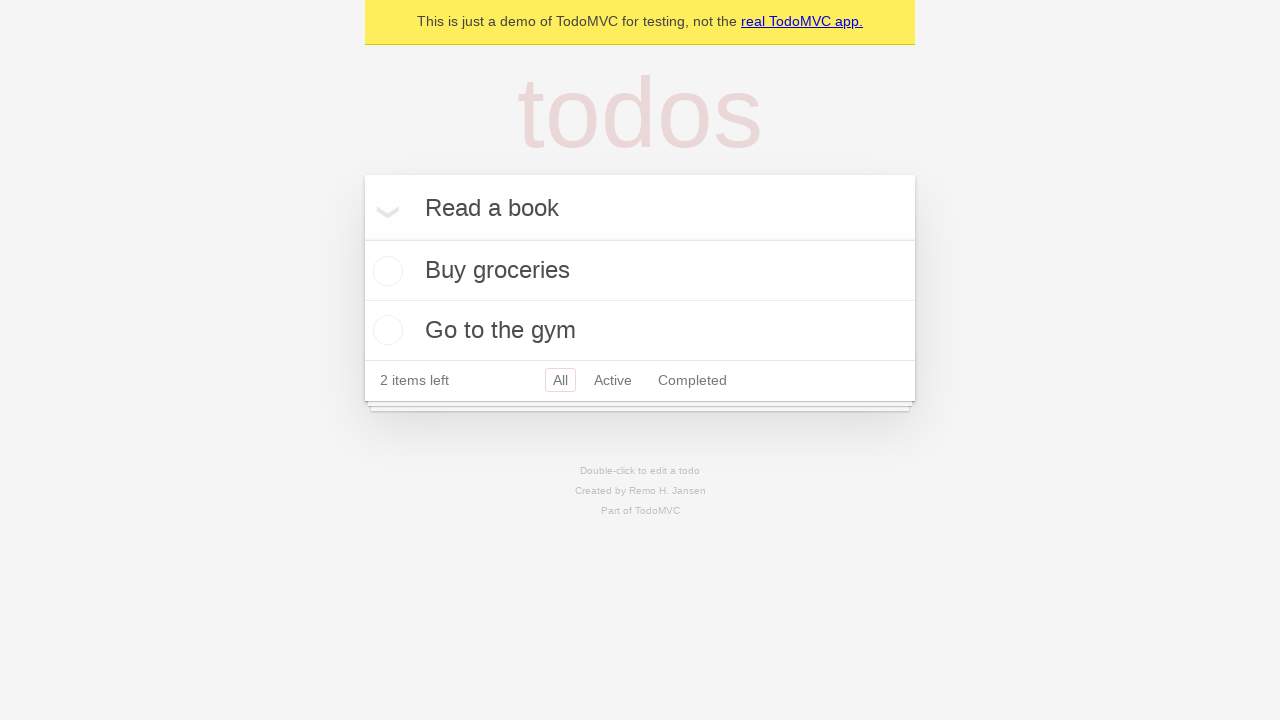

Pressed Enter to add 'Read a book' todo on input.new-todo
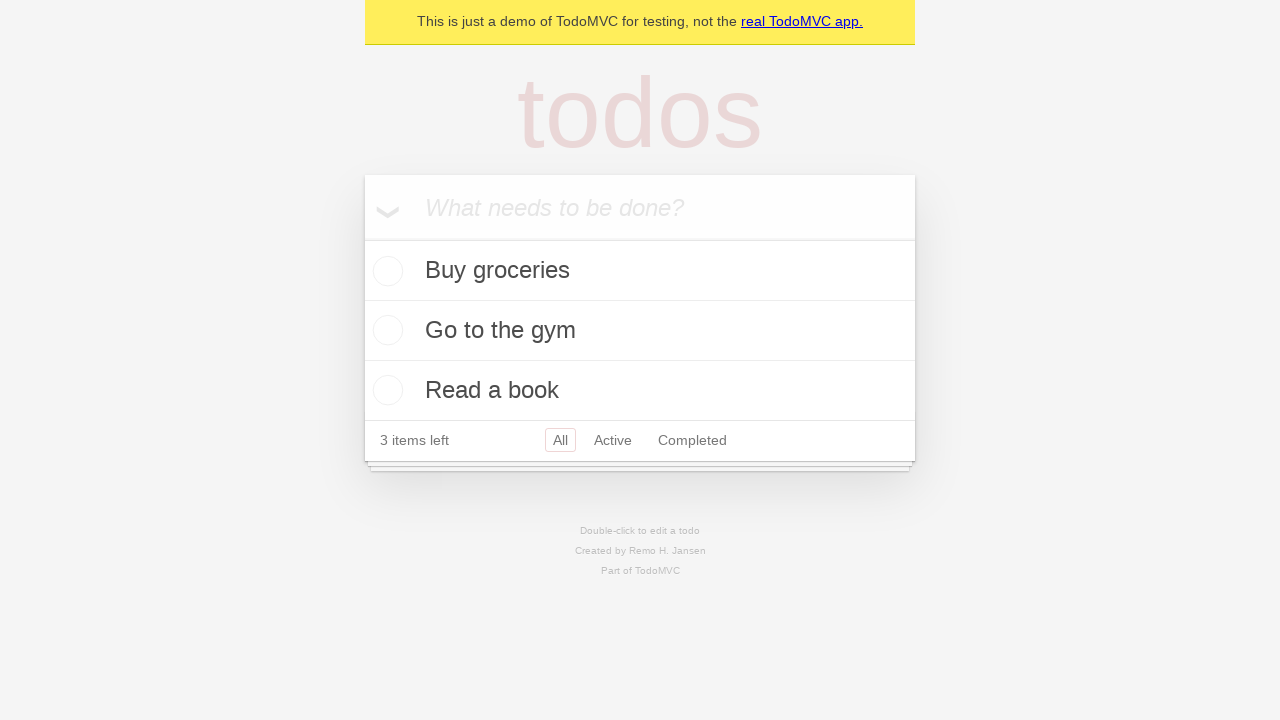

Located 'Buy groceries' todo item
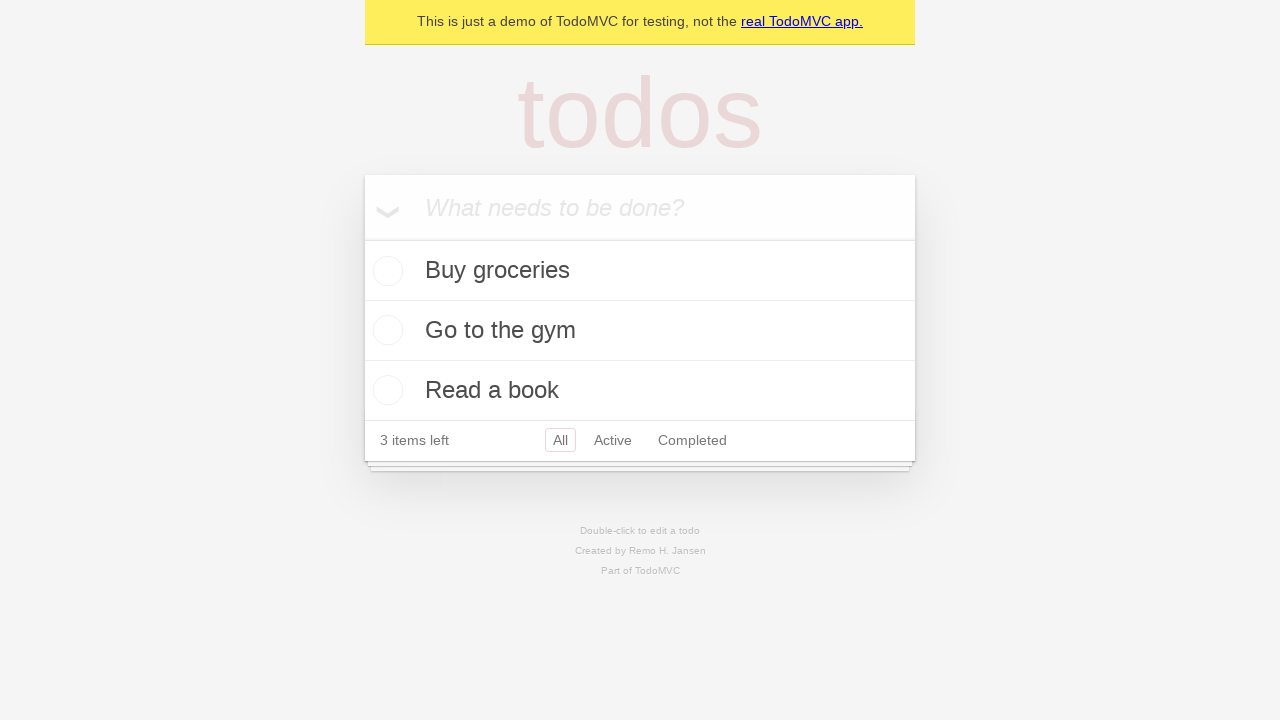

Hovered over 'Buy groceries' todo to reveal delete button at (640, 271) on internal:testid=[data-testid="todo-item"s] >> internal:has-text="Buy groceries"i
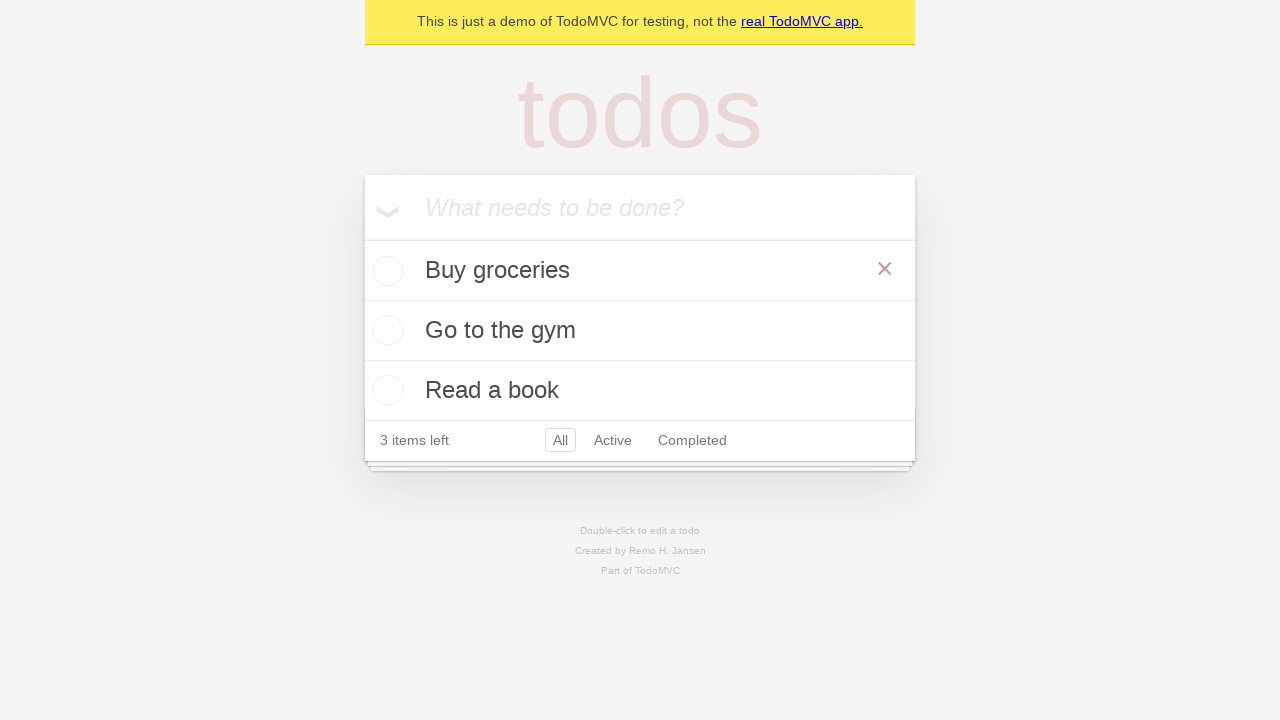

Clicked delete button to remove 'Buy groceries' todo at (885, 269) on internal:testid=[data-testid="todo-item"s] >> internal:has-text="Buy groceries"i
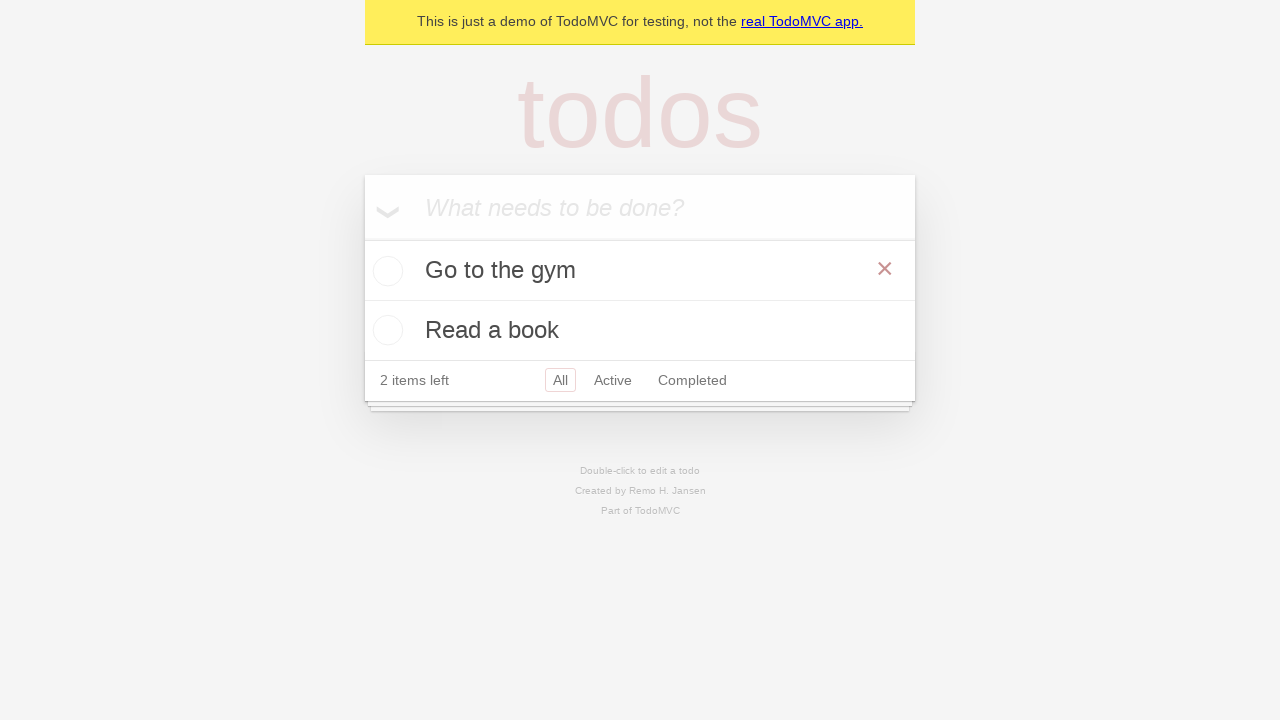

Located 'Go to the gym' todo item
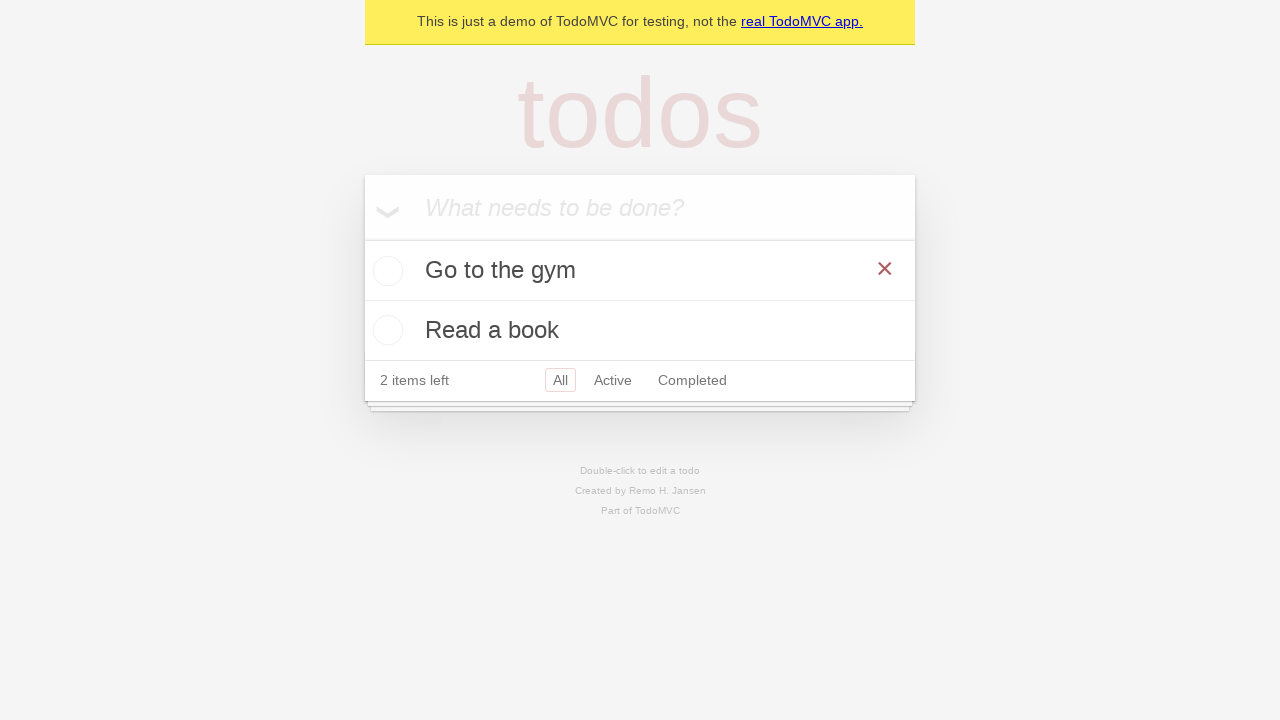

Hovered over 'Go to the gym' todo to reveal delete button at (640, 271) on internal:testid=[data-testid="todo-item"s] >> internal:has-text="Go to the gym"i
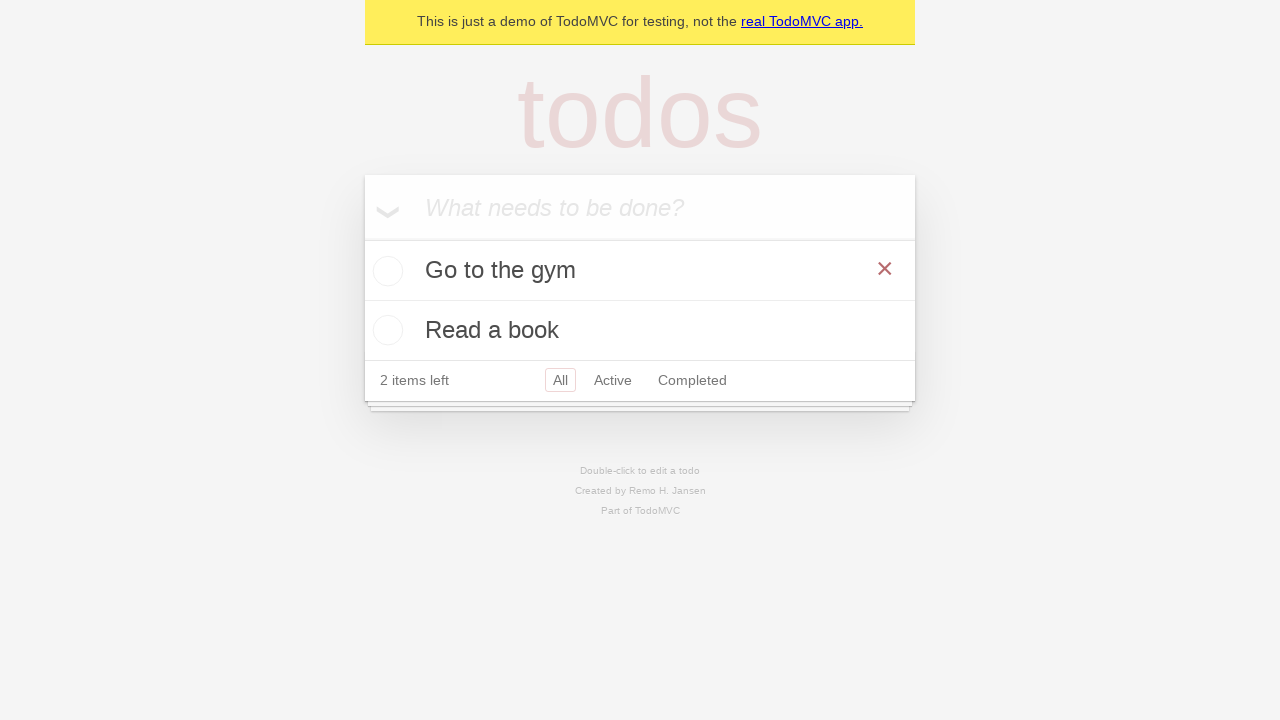

Clicked delete button to remove 'Go to the gym' todo at (885, 269) on internal:testid=[data-testid="todo-item"s] >> internal:has-text="Go to the gym"i
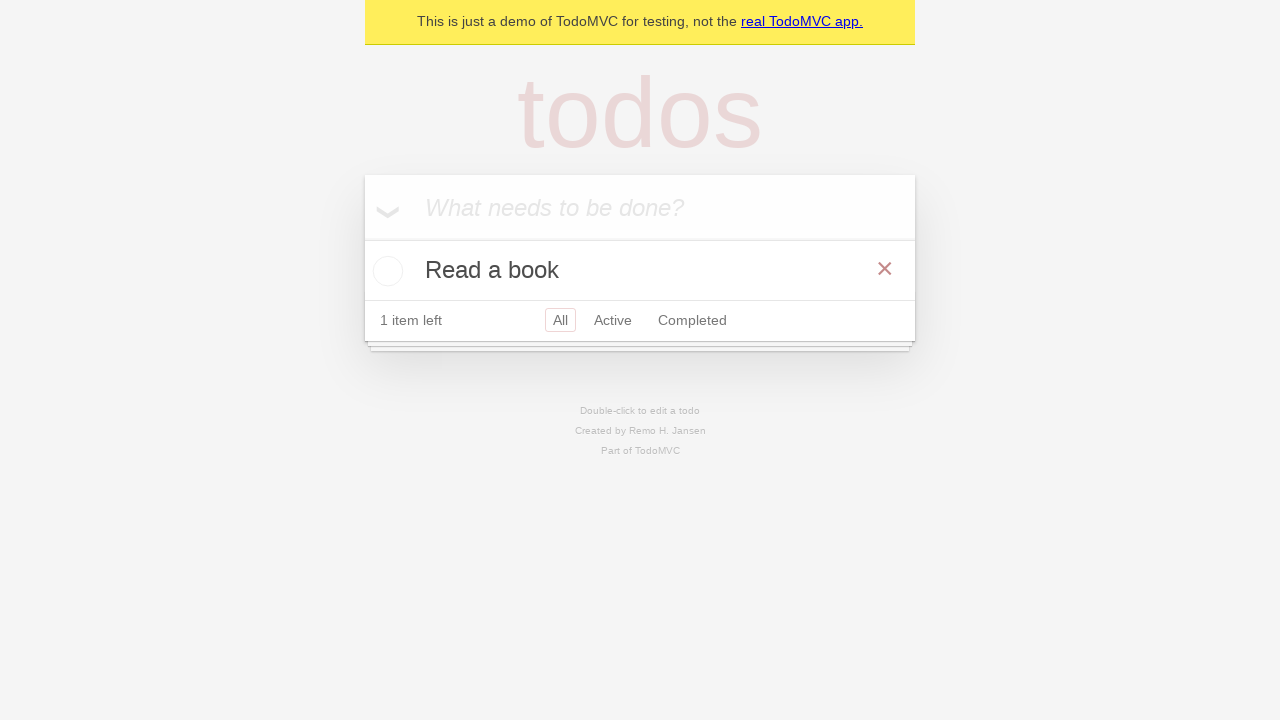

Located 'Read a book' todo item
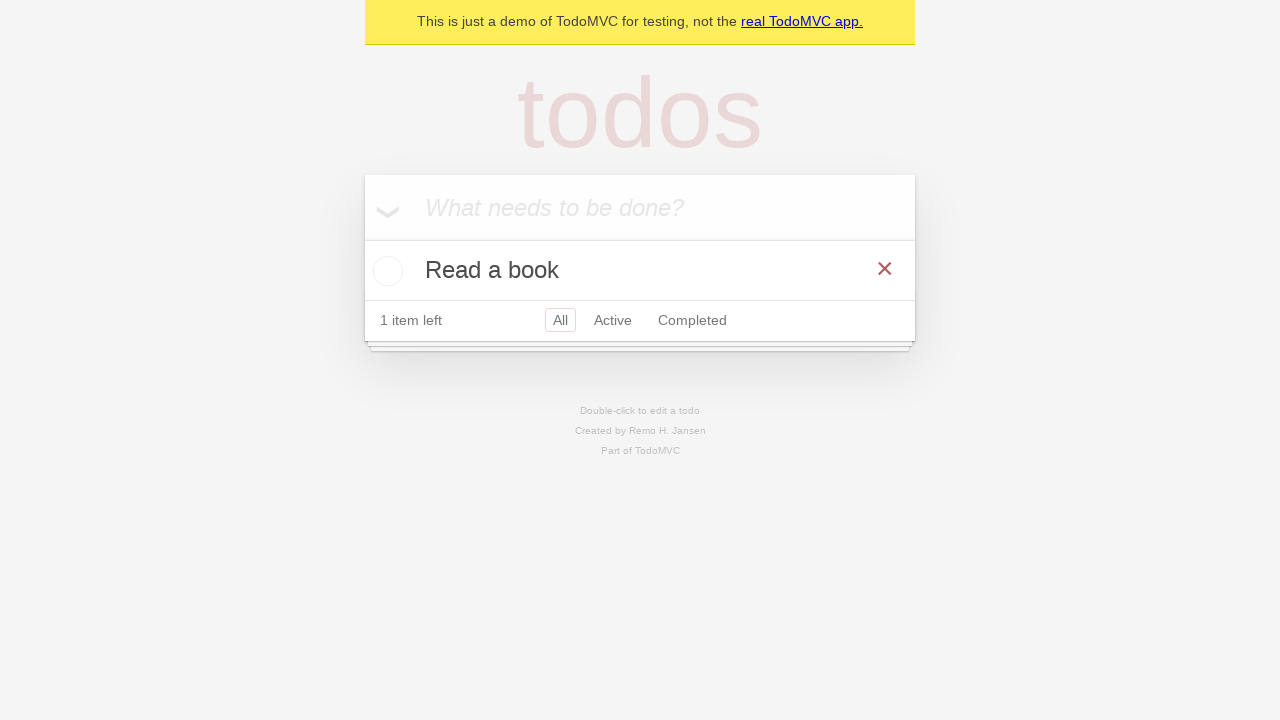

Hovered over 'Read a book' todo to reveal delete button at (640, 271) on internal:testid=[data-testid="todo-item"s] >> internal:has-text="Read a book"i
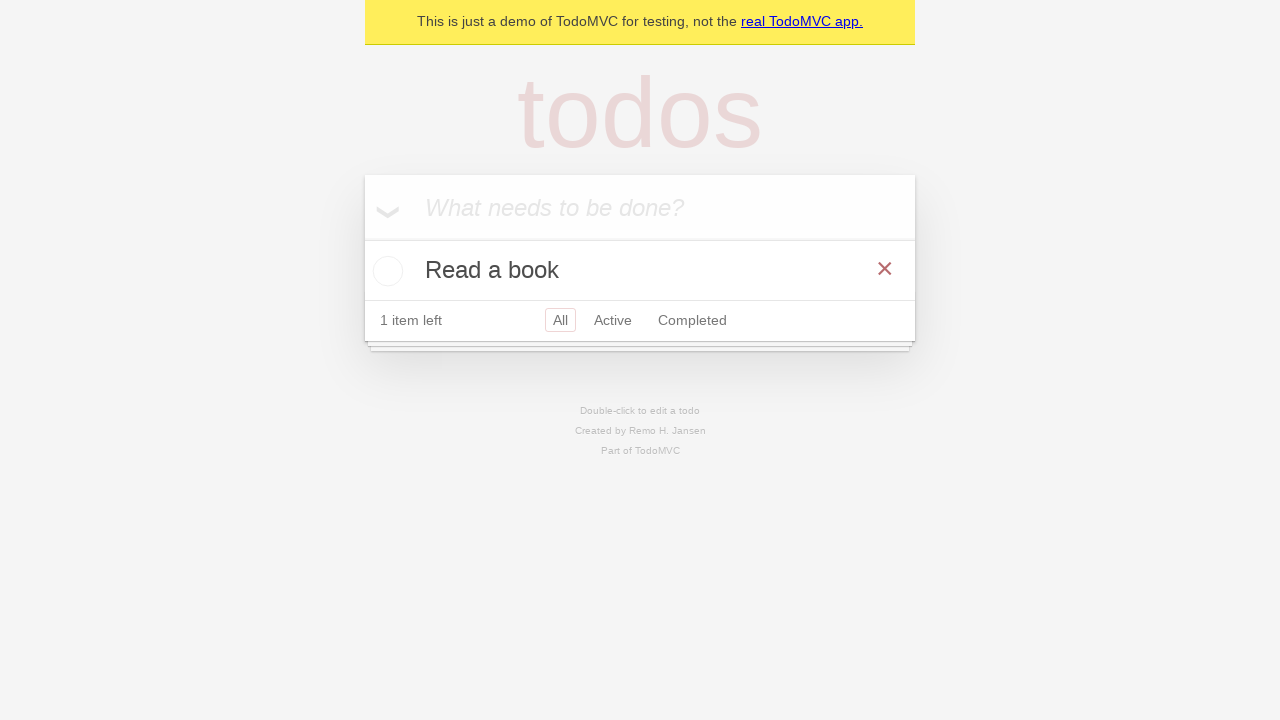

Clicked delete button to remove 'Read a book' todo at (885, 269) on internal:testid=[data-testid="todo-item"s] >> internal:has-text="Read a book"i >
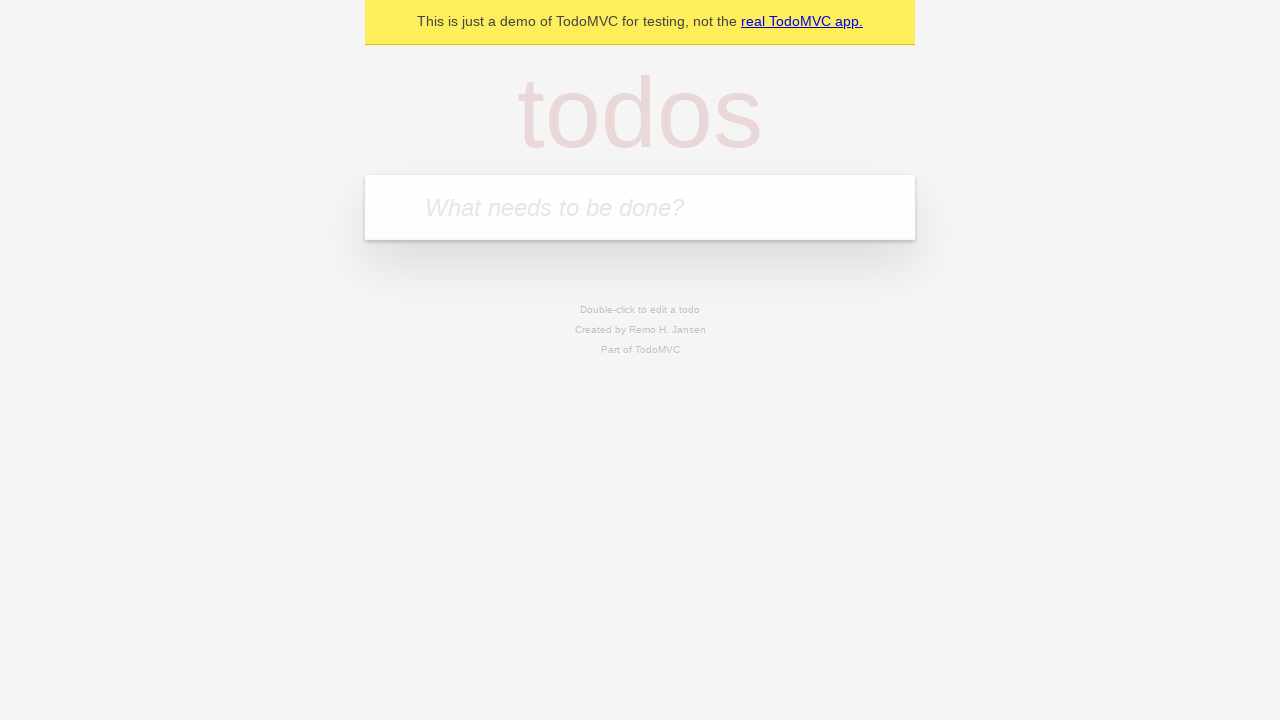

Verified that 0 todo items remain
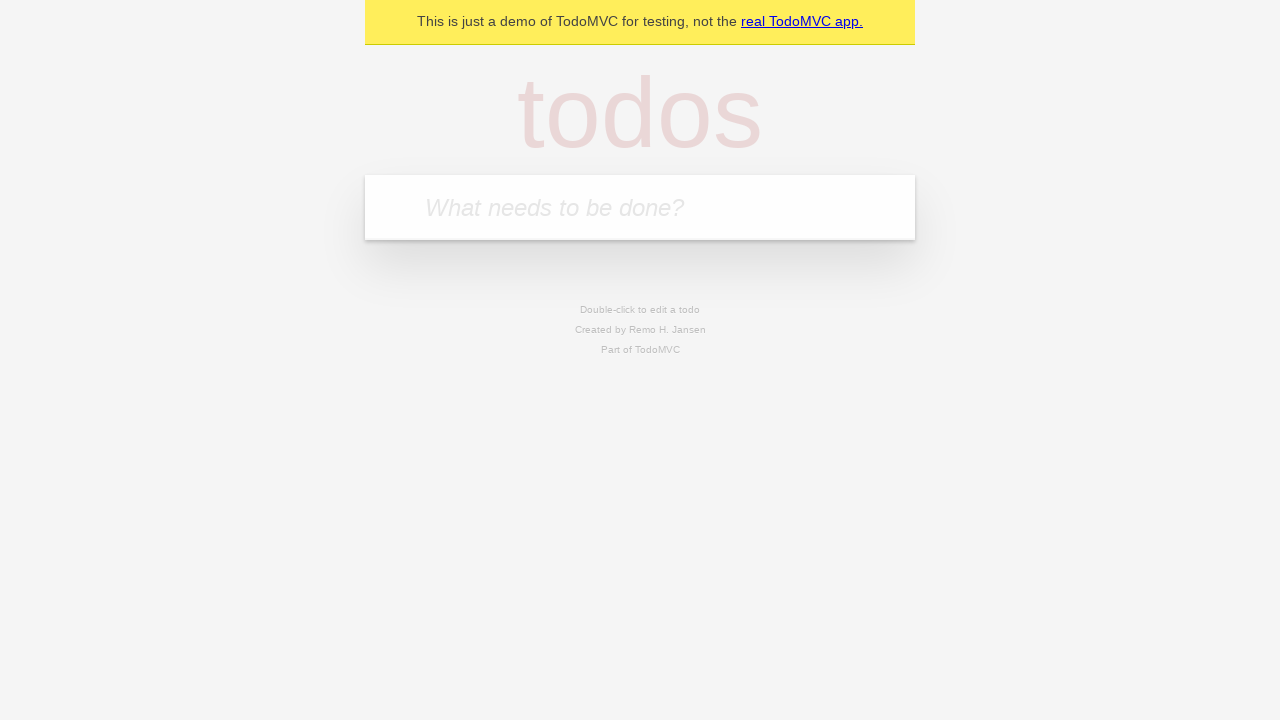

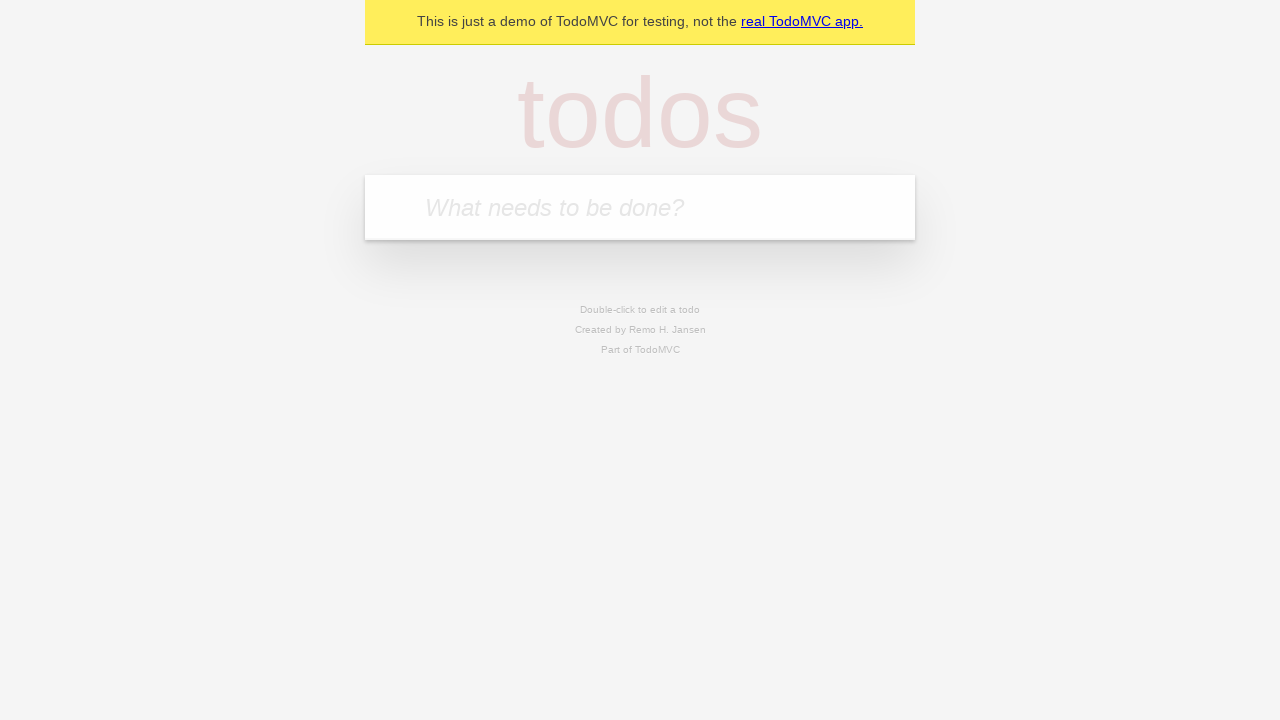